Navigates to SpiceJet homepage and verifies that navigation links are present on the page

Starting URL: https://spicejet.com

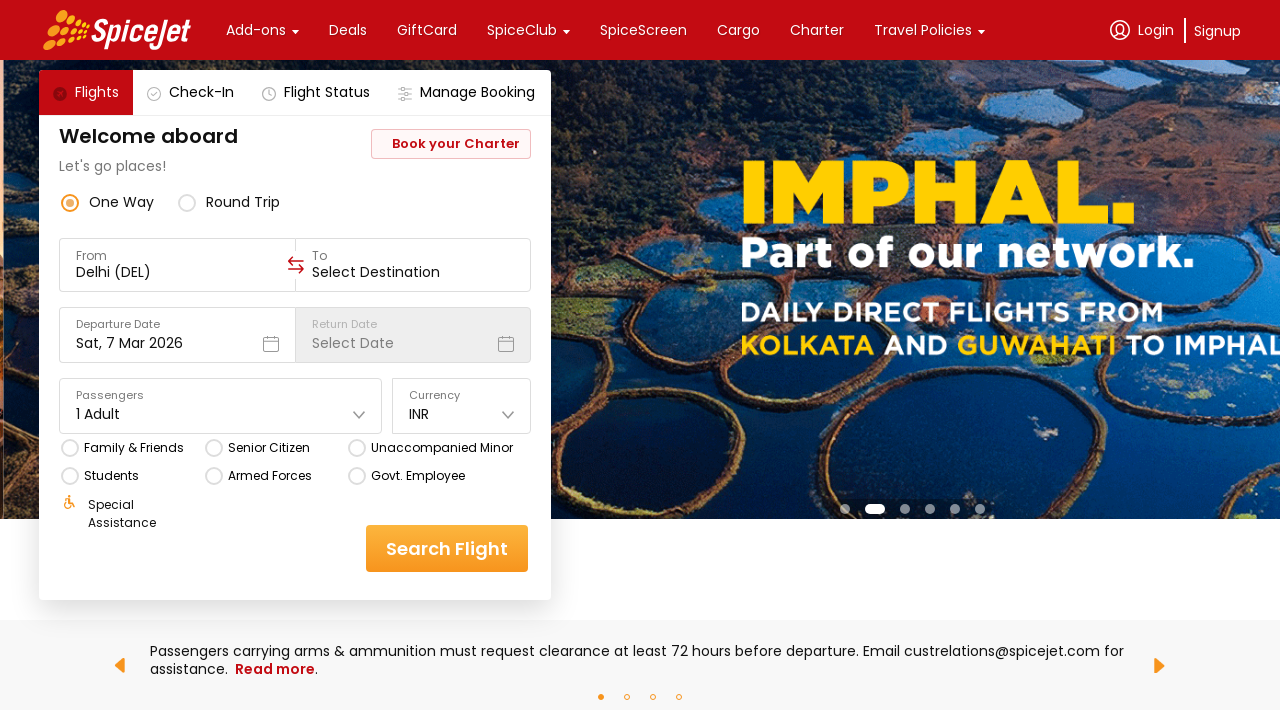

Navigated to SpiceJet homepage
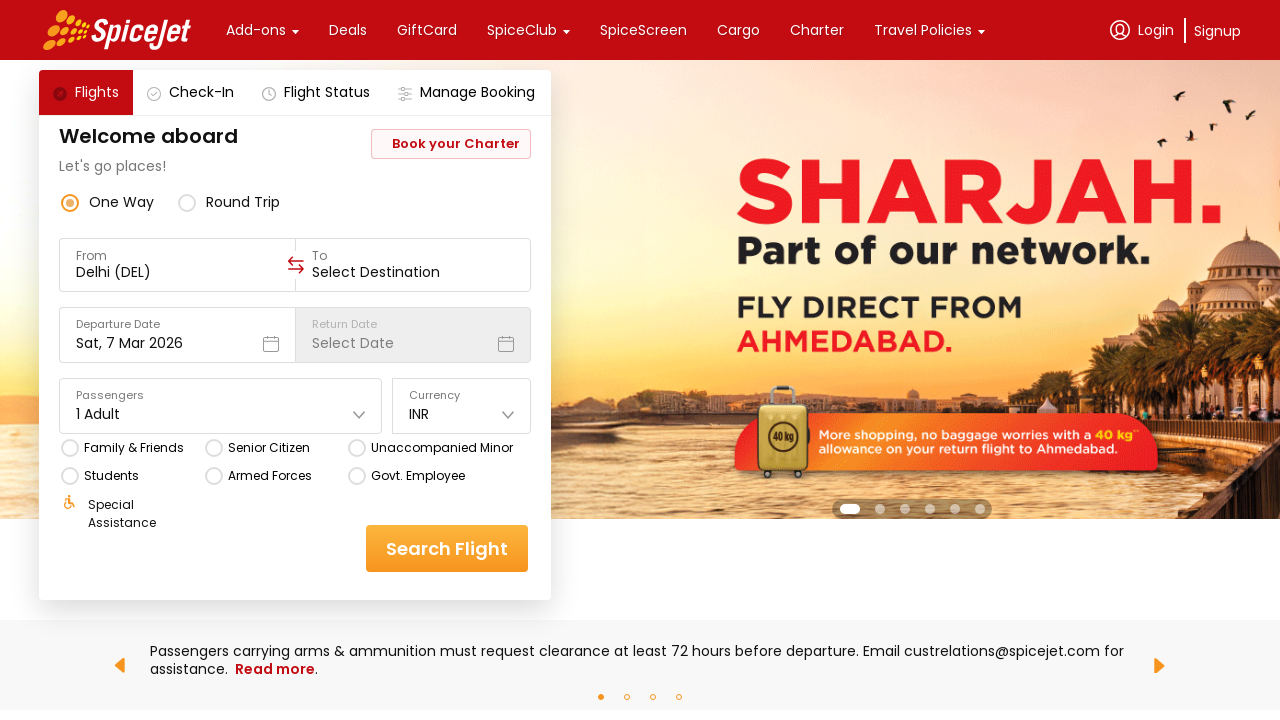

Waited for navigation links to load
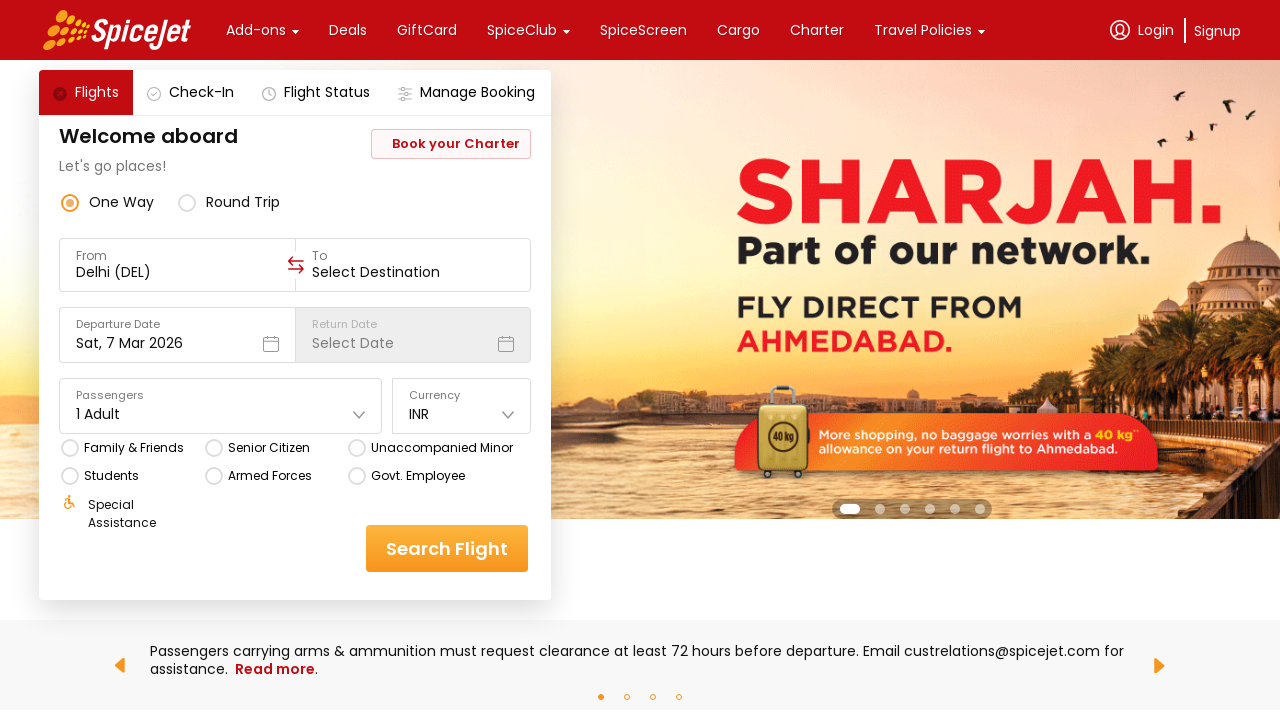

Located all navigation links on the page
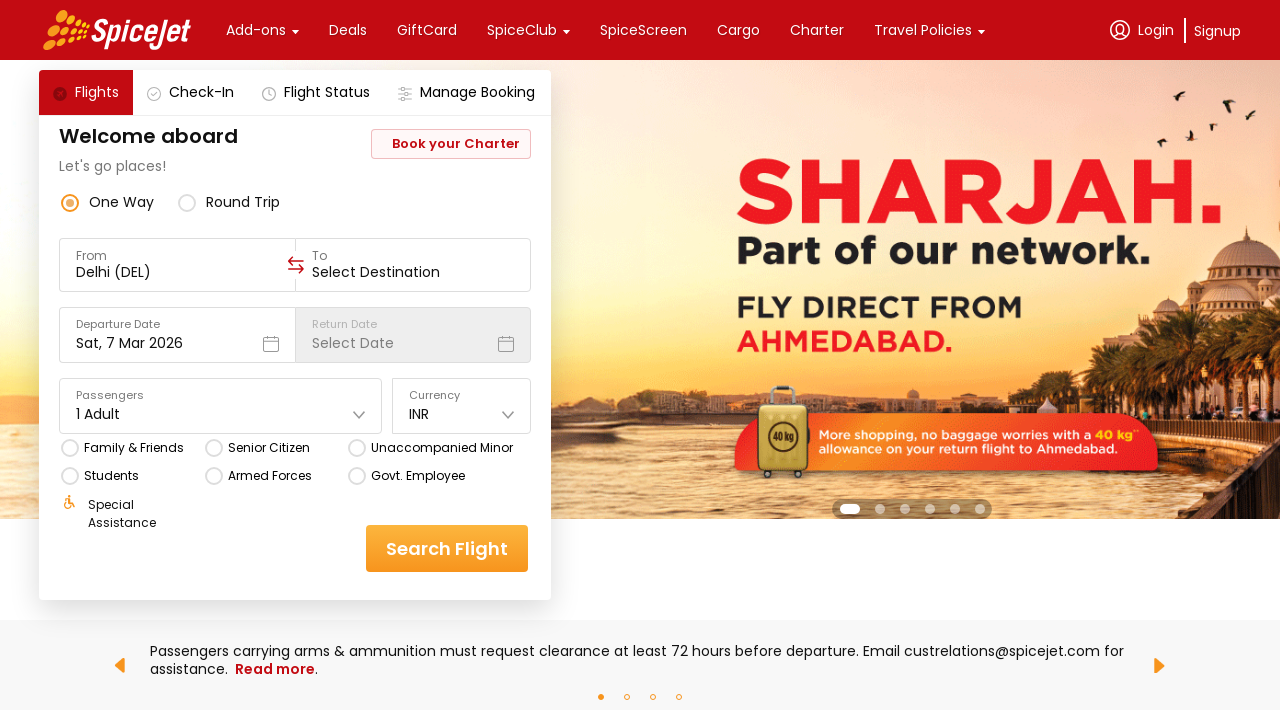

Verified that navigation links are present on the page
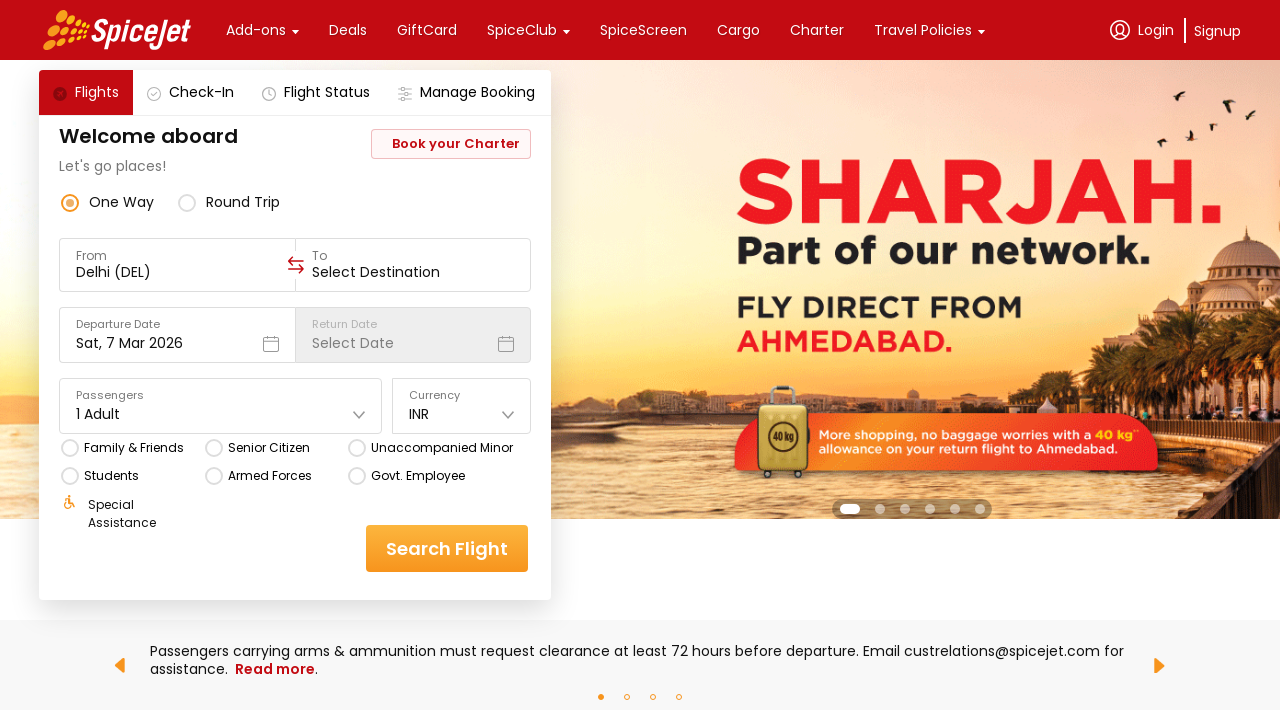

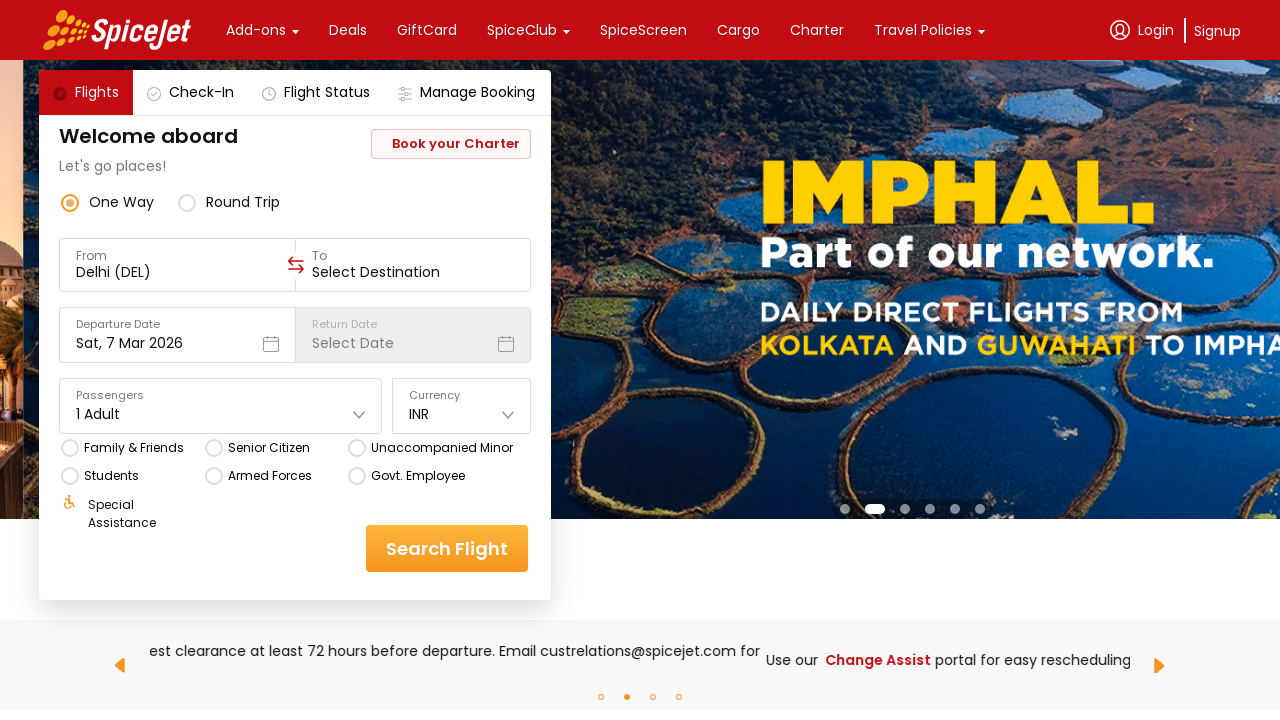